Navigates to the LambdaTest e-commerce playground and hovers over a dropdown menu element to trigger its display

Starting URL: https://ecommerce-playground.lambdatest.io/

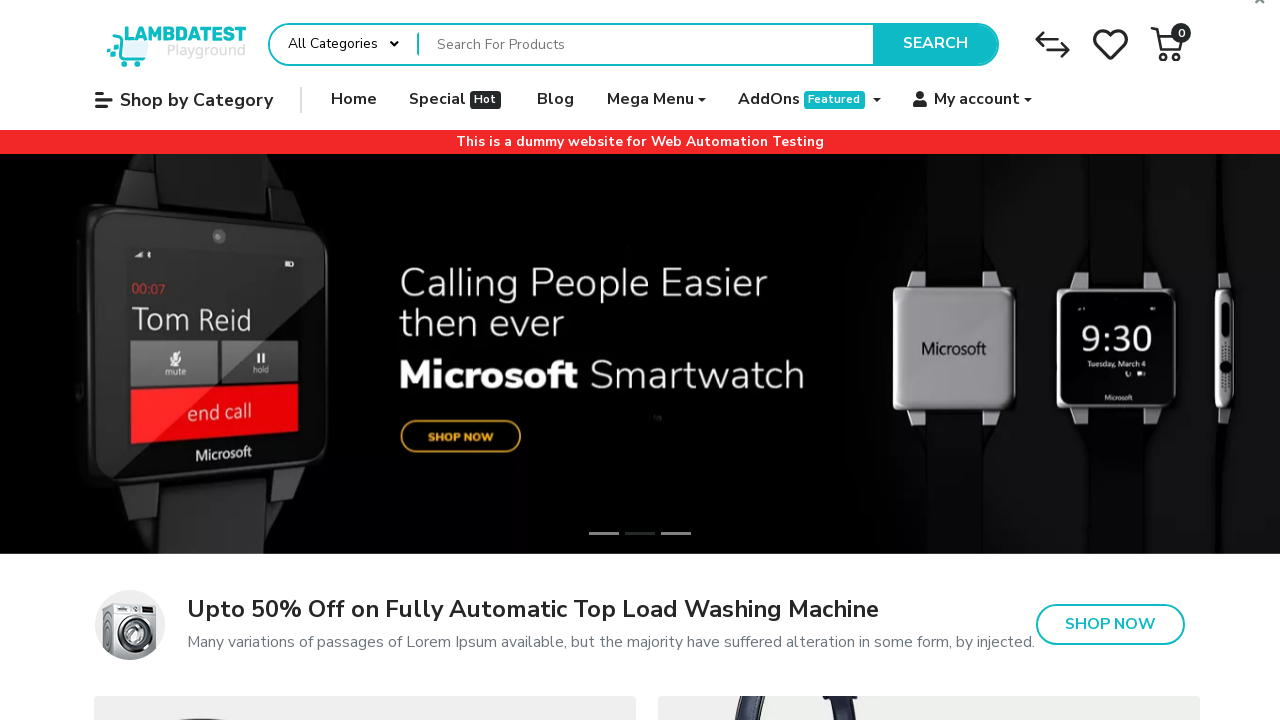

Hovered over dropdown menu trigger element to display menu at (650, 100) on xpath=//a[@data-toggle='dropdown']//span
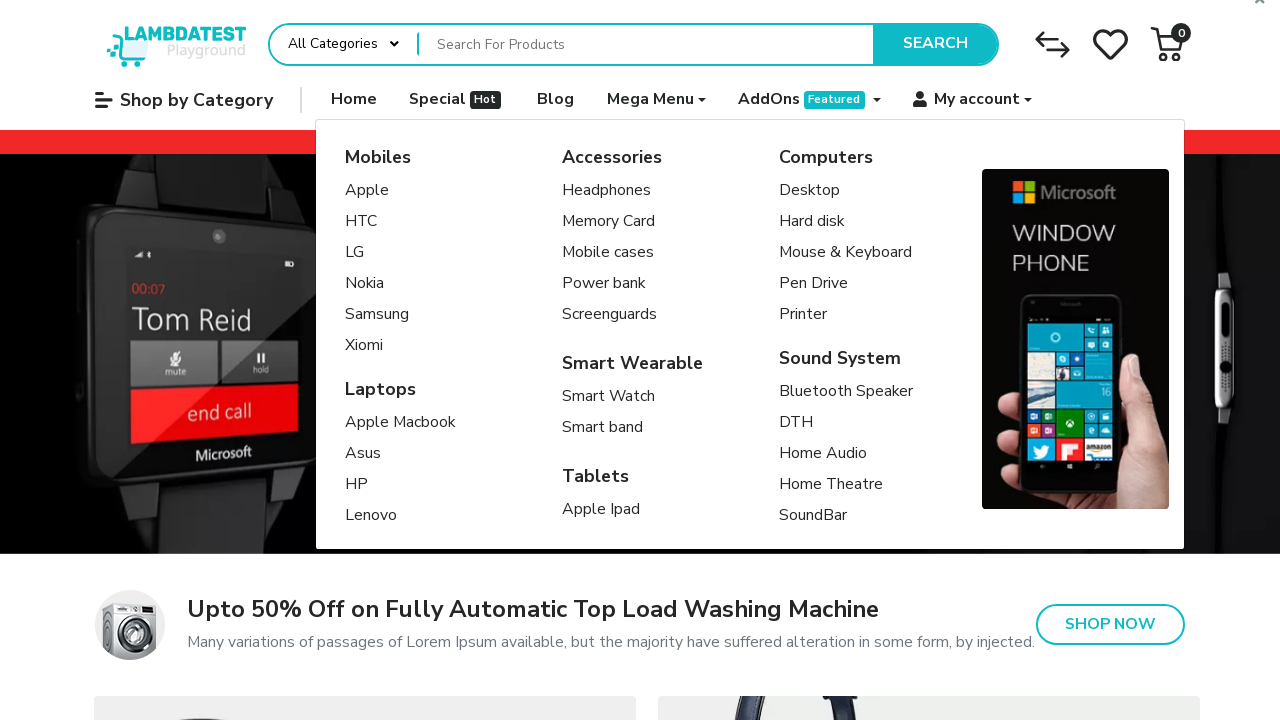

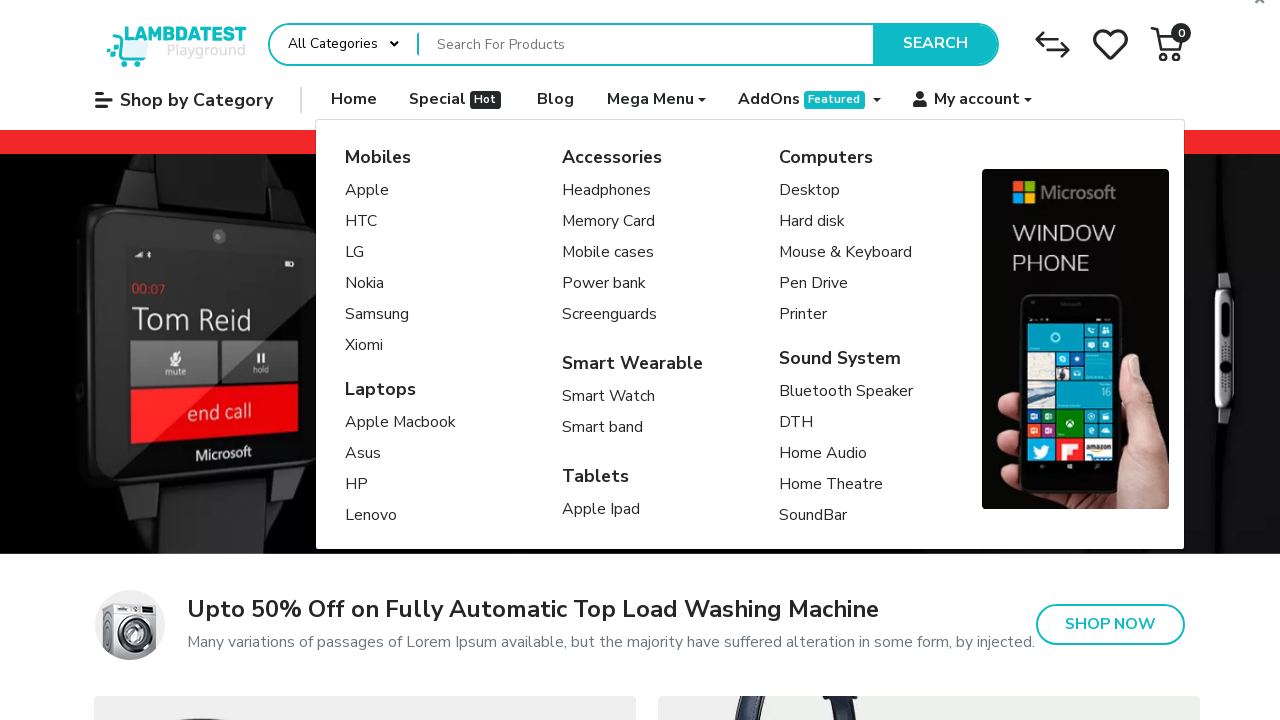